Navigates to DRDO India homepage and retrieves the page title

Starting URL: https://www.drdo.gov.in/

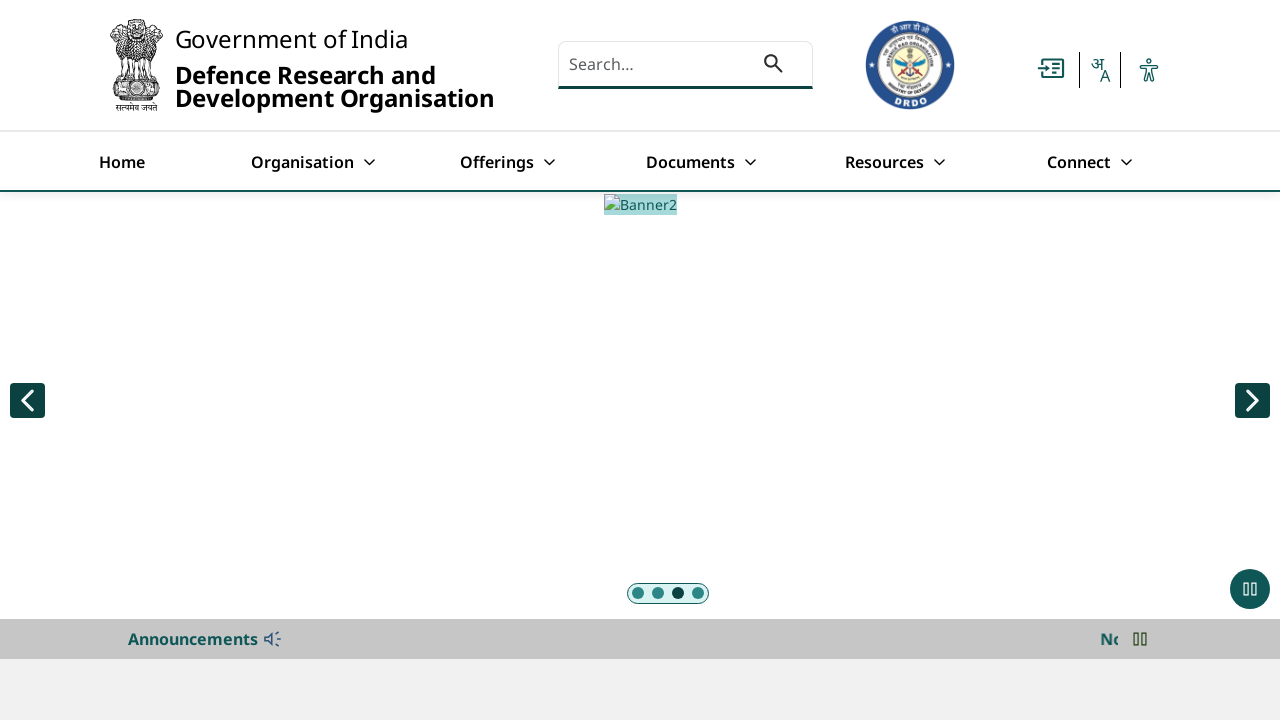

Waited for DRDO India homepage to load (domcontentloaded state)
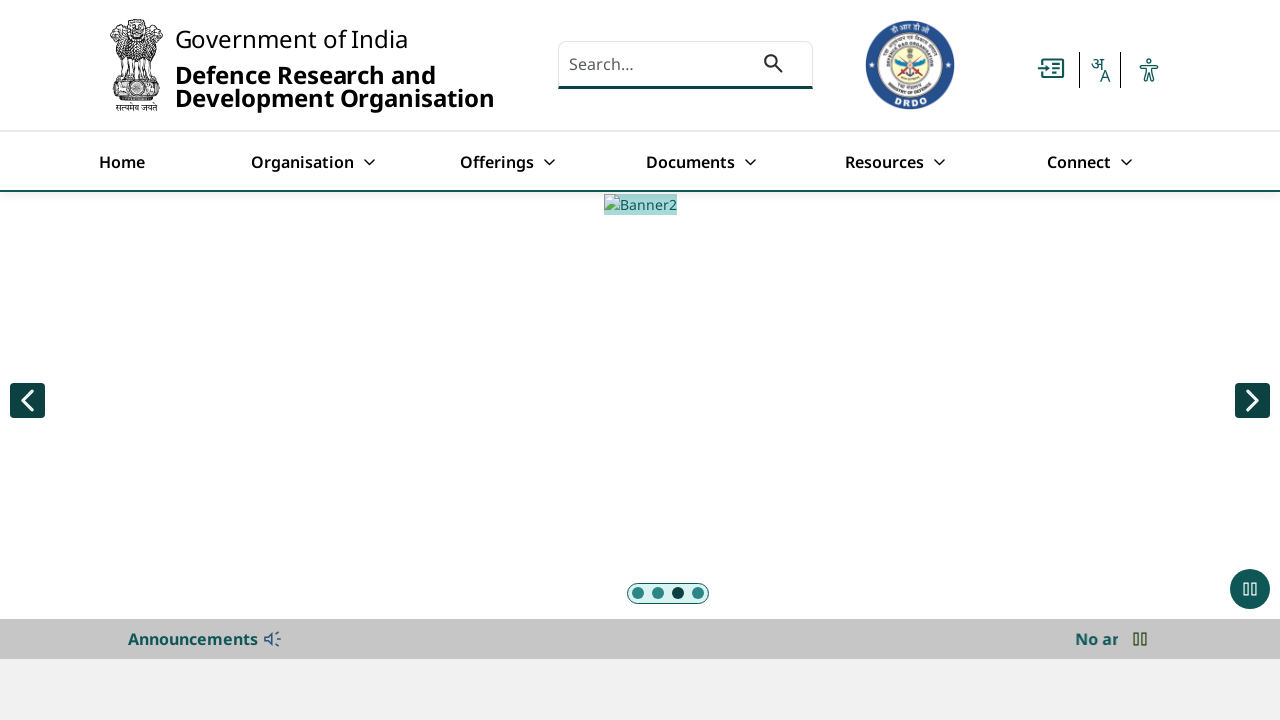

Retrieved page title: HOME | Defence Research and Development Organisation - DRDO, Ministry of Defence, Government of India
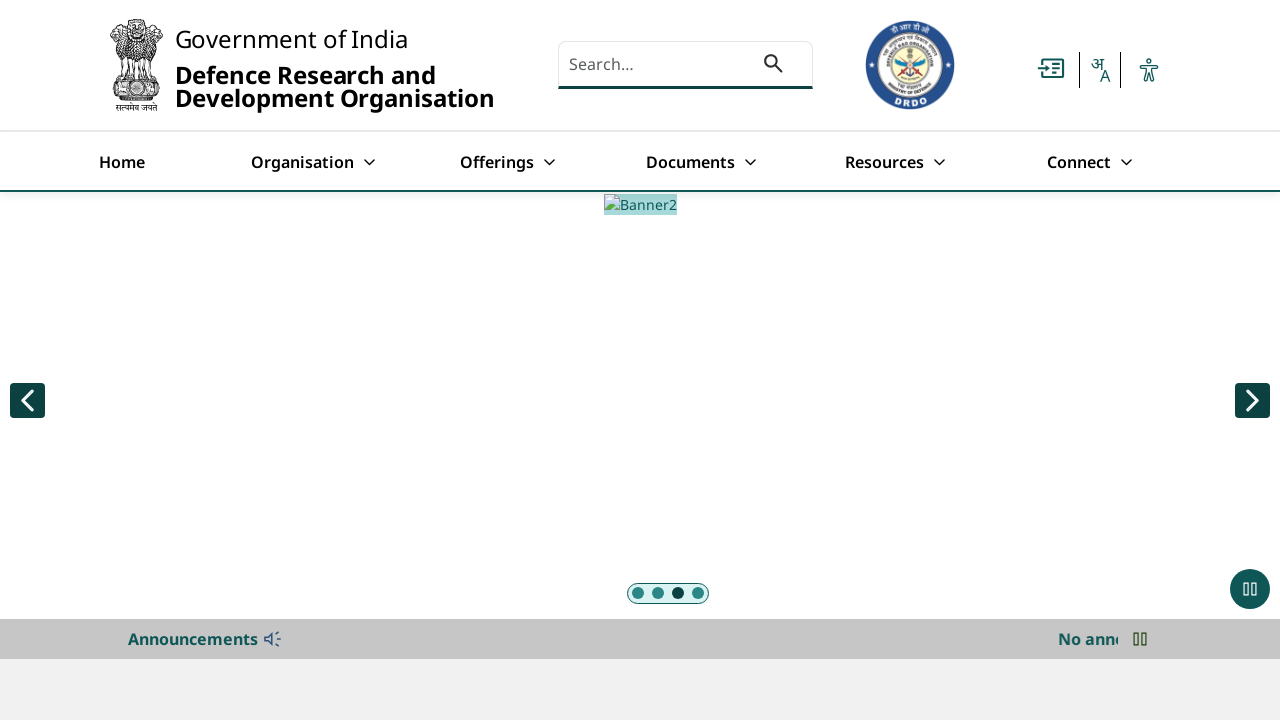

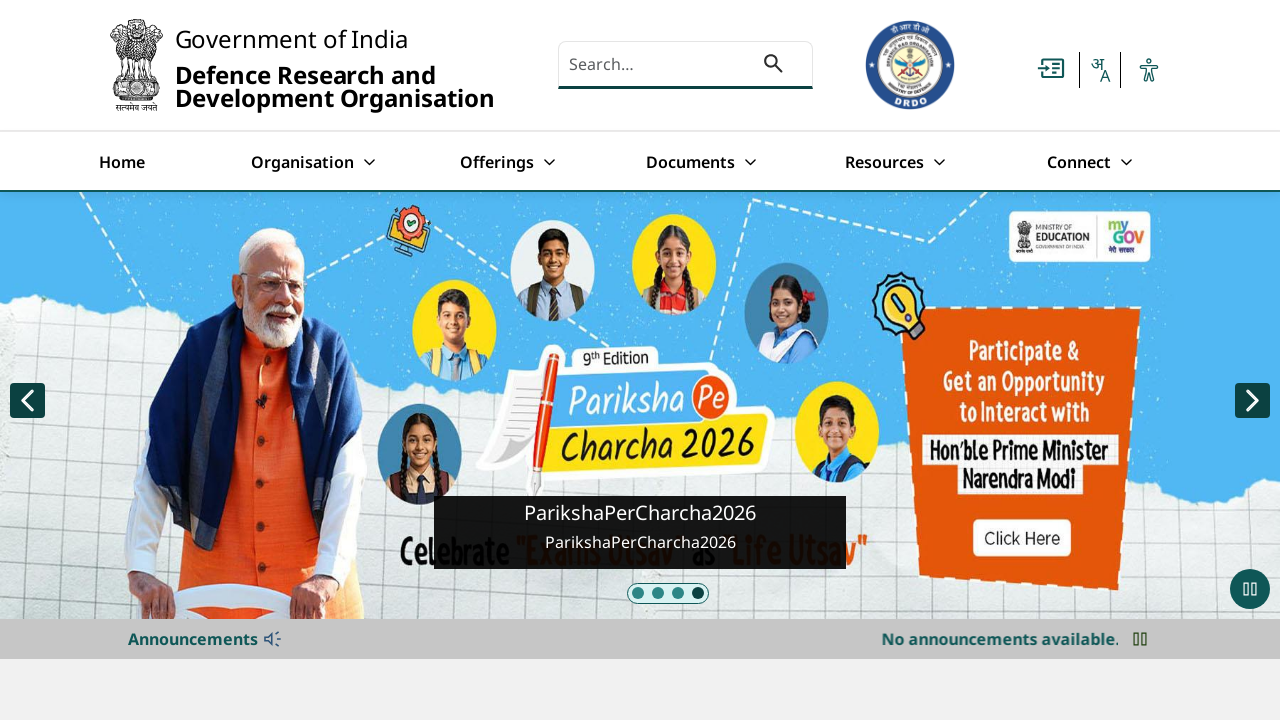